Tests the complete purchase flow on DemoBlaze: navigating to laptops category, selecting a laptop, adding to cart, and completing checkout with form submission

Starting URL: https://demoblaze.com/

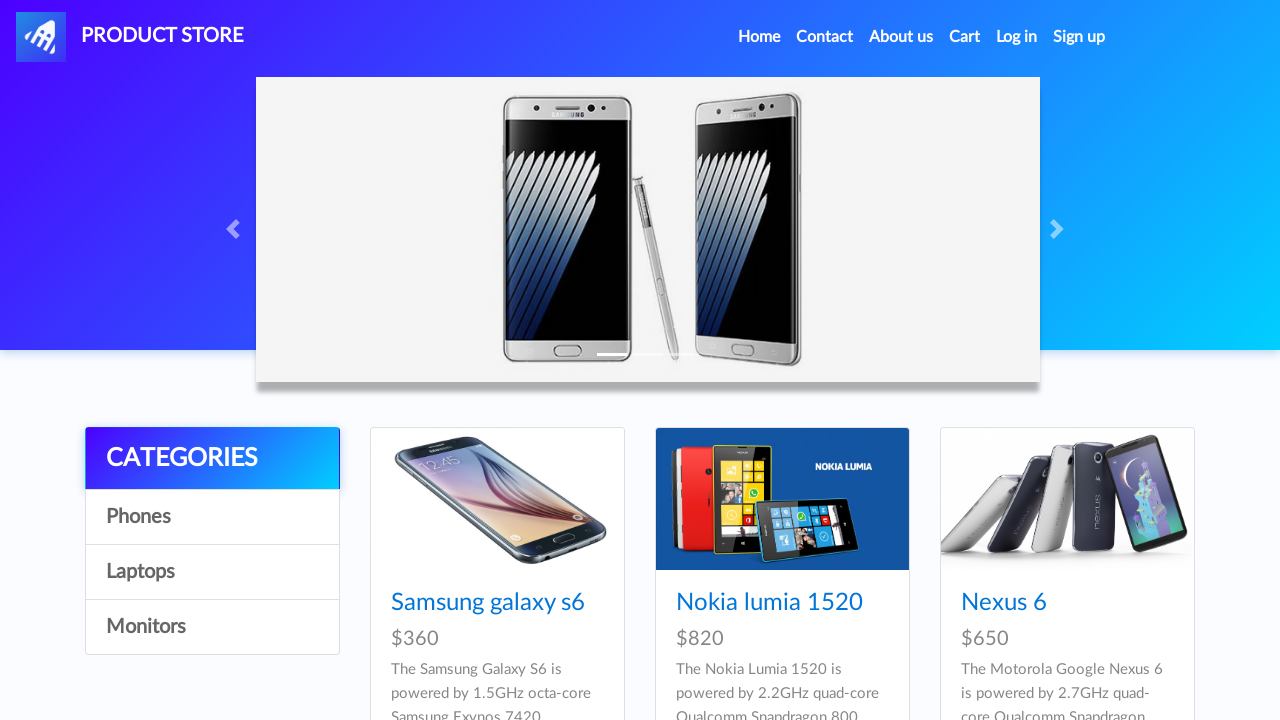

Clicked on Laptops category at (212, 572) on a:text('Laptops')
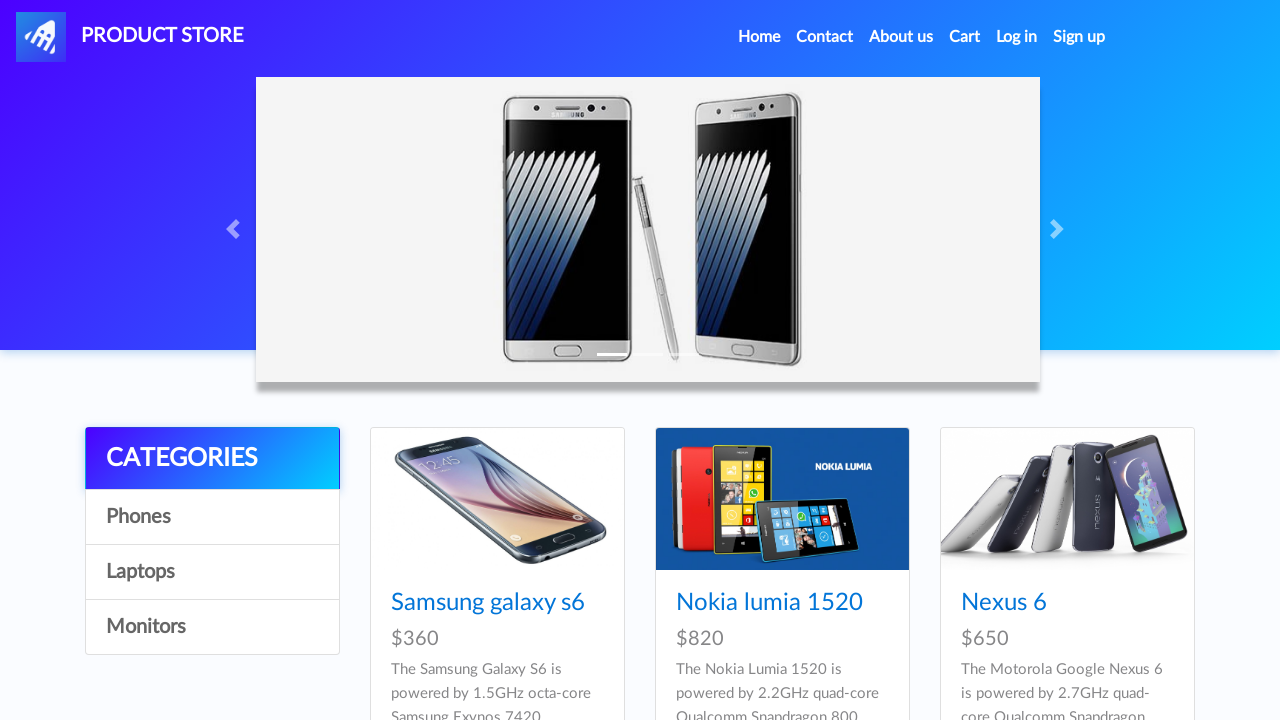

Waited for laptop cards to load
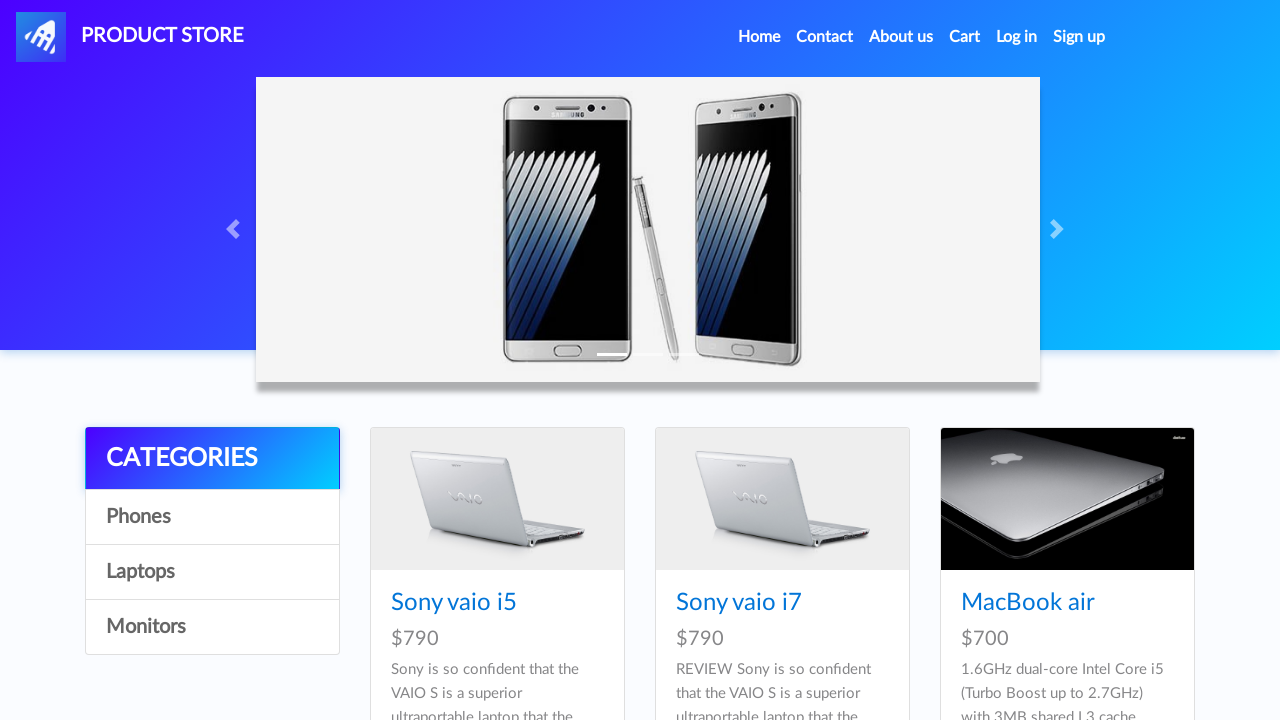

Clicked on the first laptop product at (454, 603) on .card-block a.hrefch >> nth=0
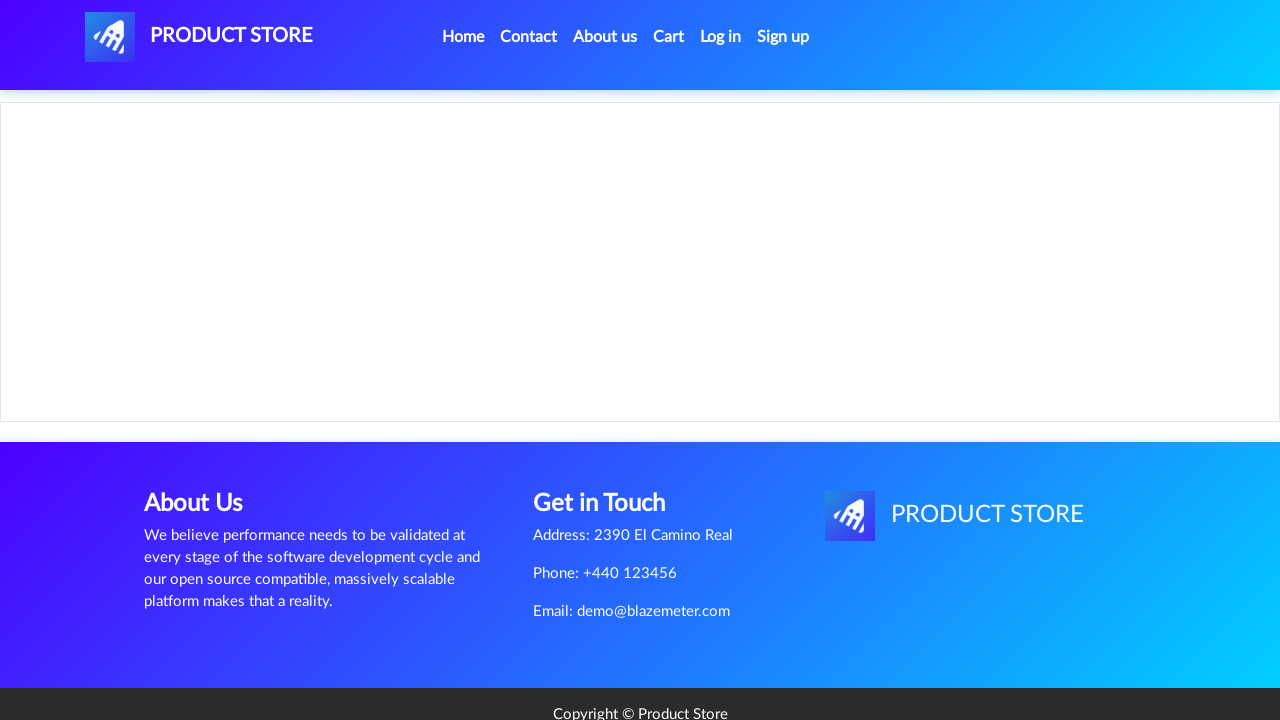

Product page loaded with Add to cart button visible
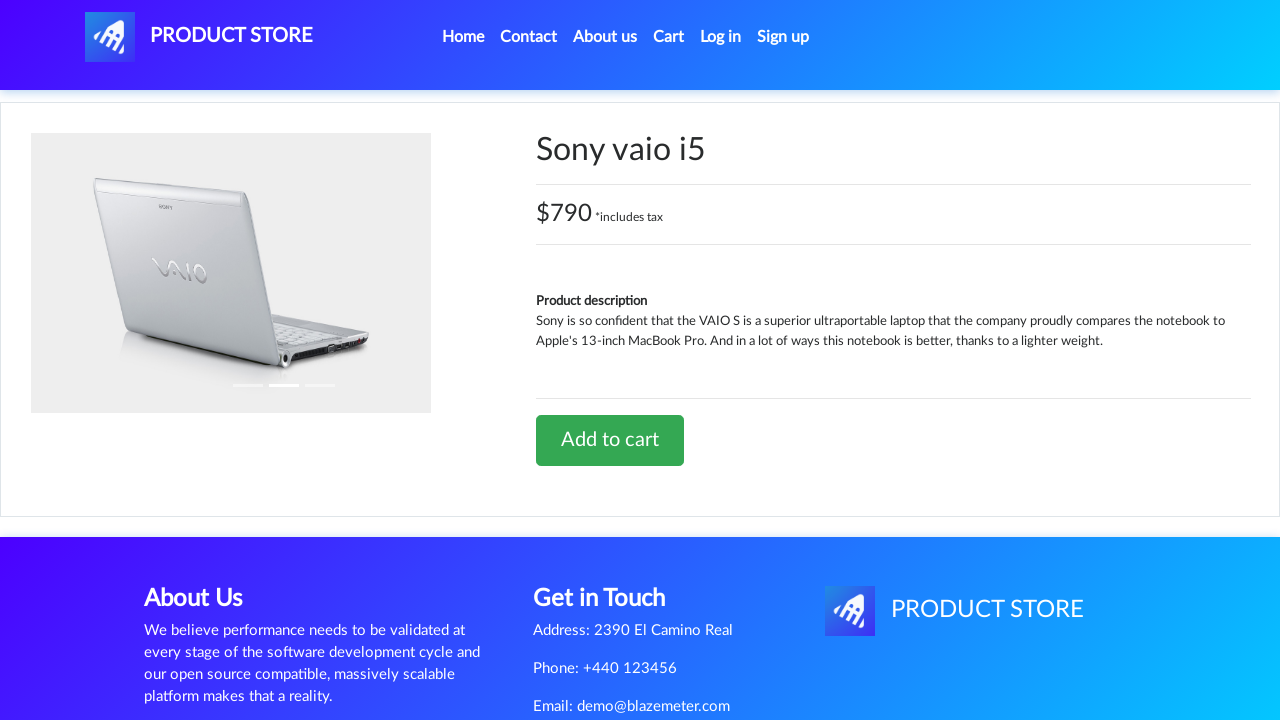

Clicked Add to cart button at (610, 440) on a:text('Add to cart')
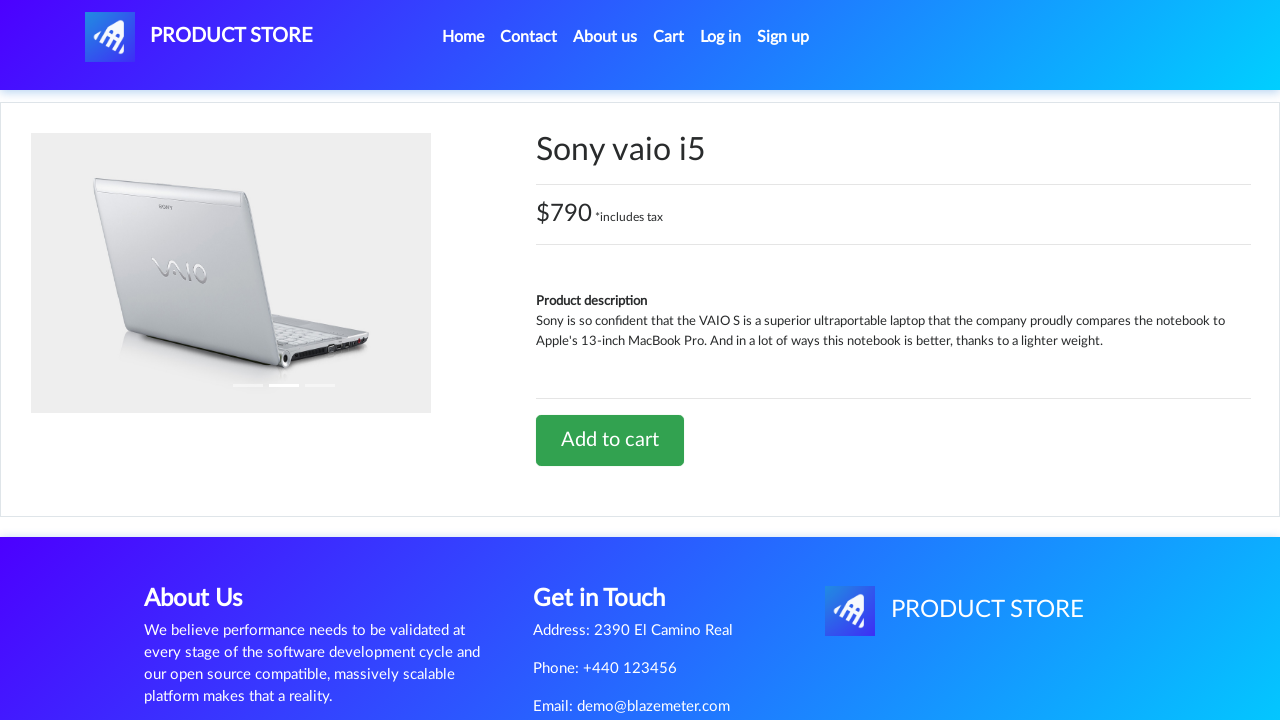

Accepted confirmation alert after adding item to cart
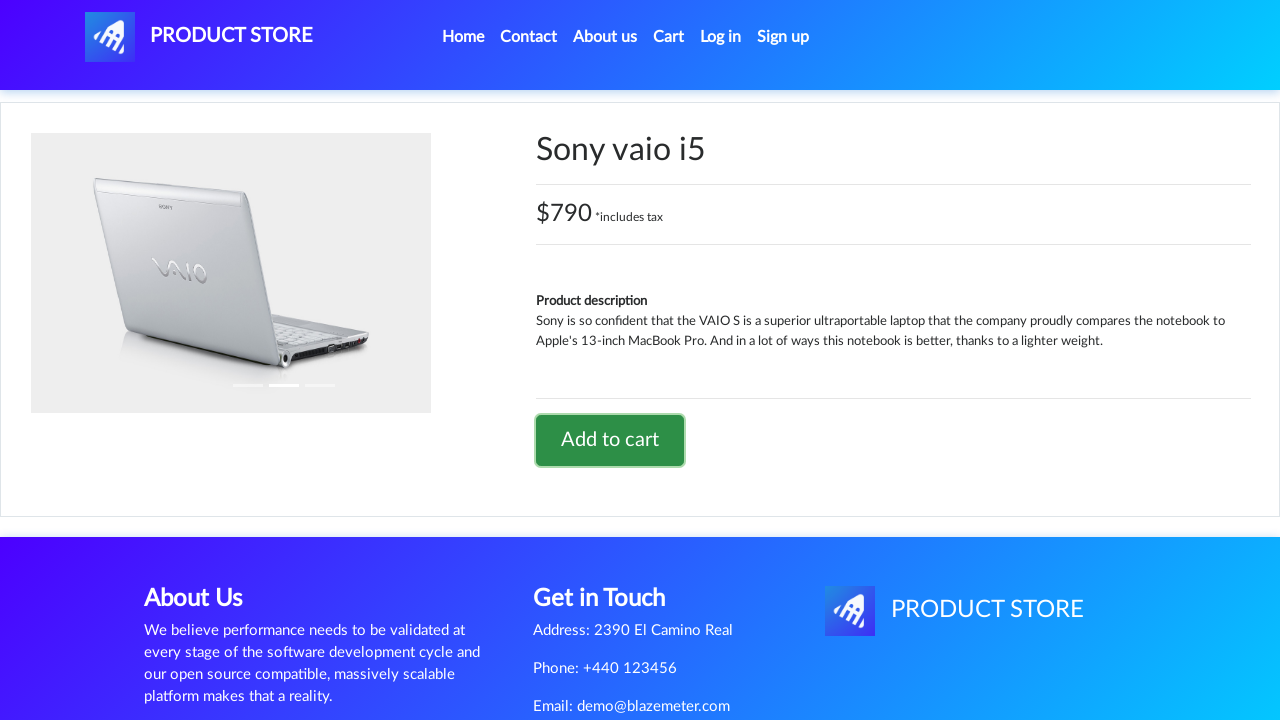

Clicked on cart icon to navigate to shopping cart at (669, 37) on #cartur
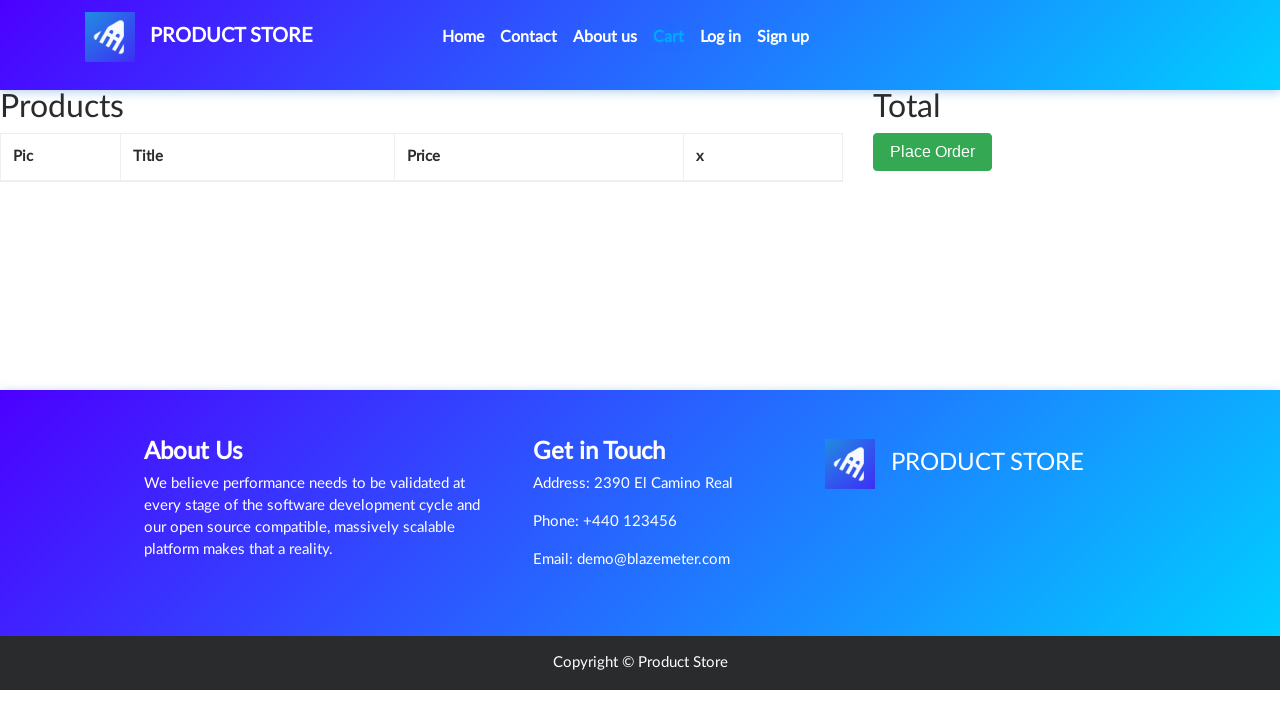

Cart page loaded with Place Order button visible
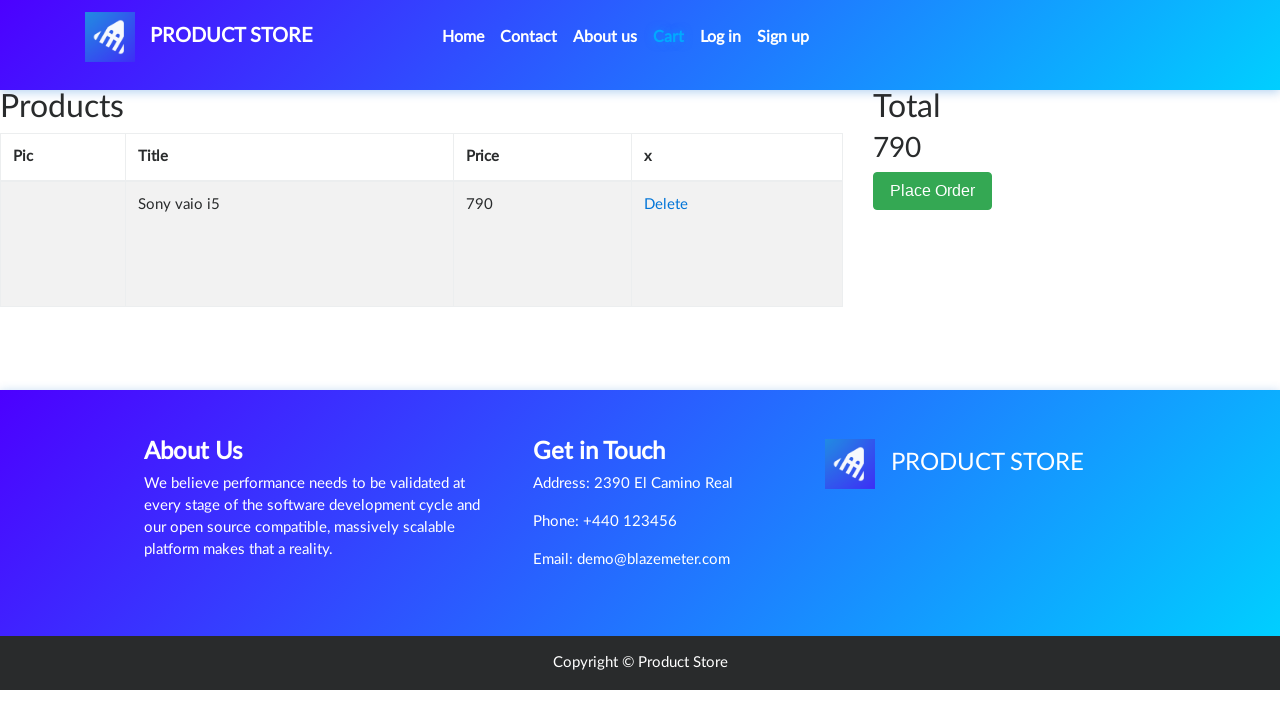

Clicked Place Order button at (933, 191) on button:text('Place Order')
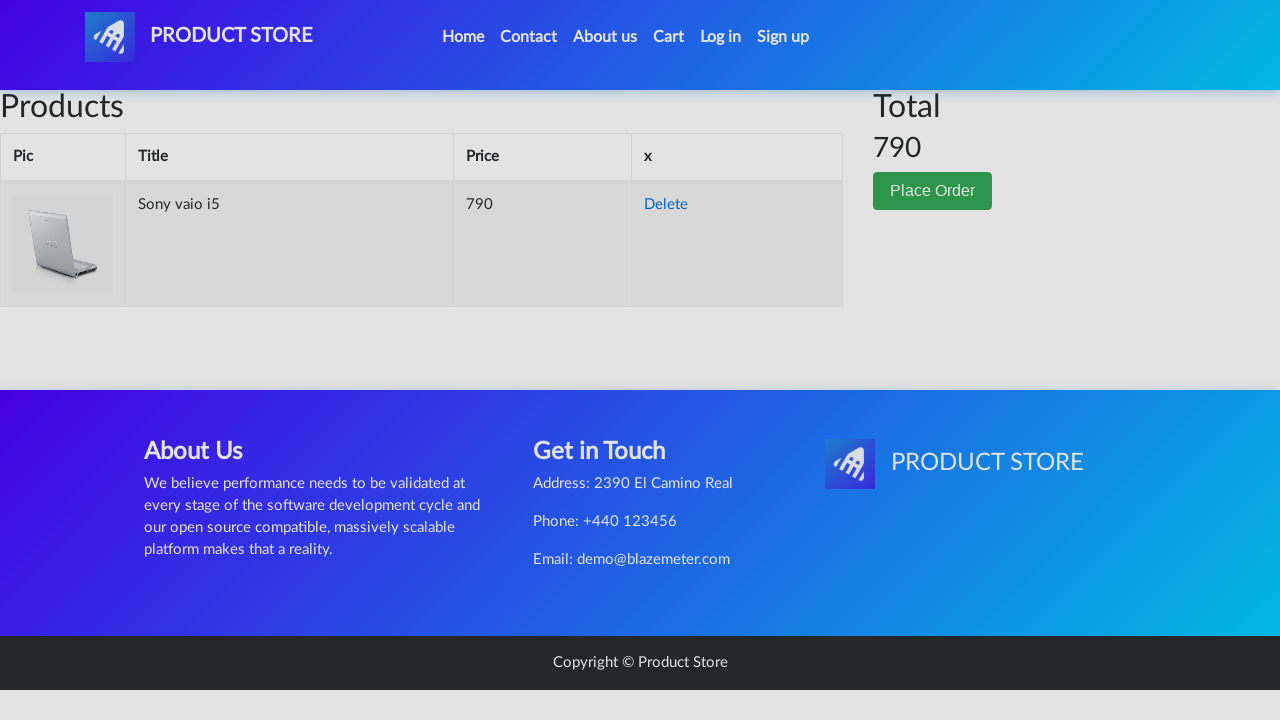

Order modal dialog appeared
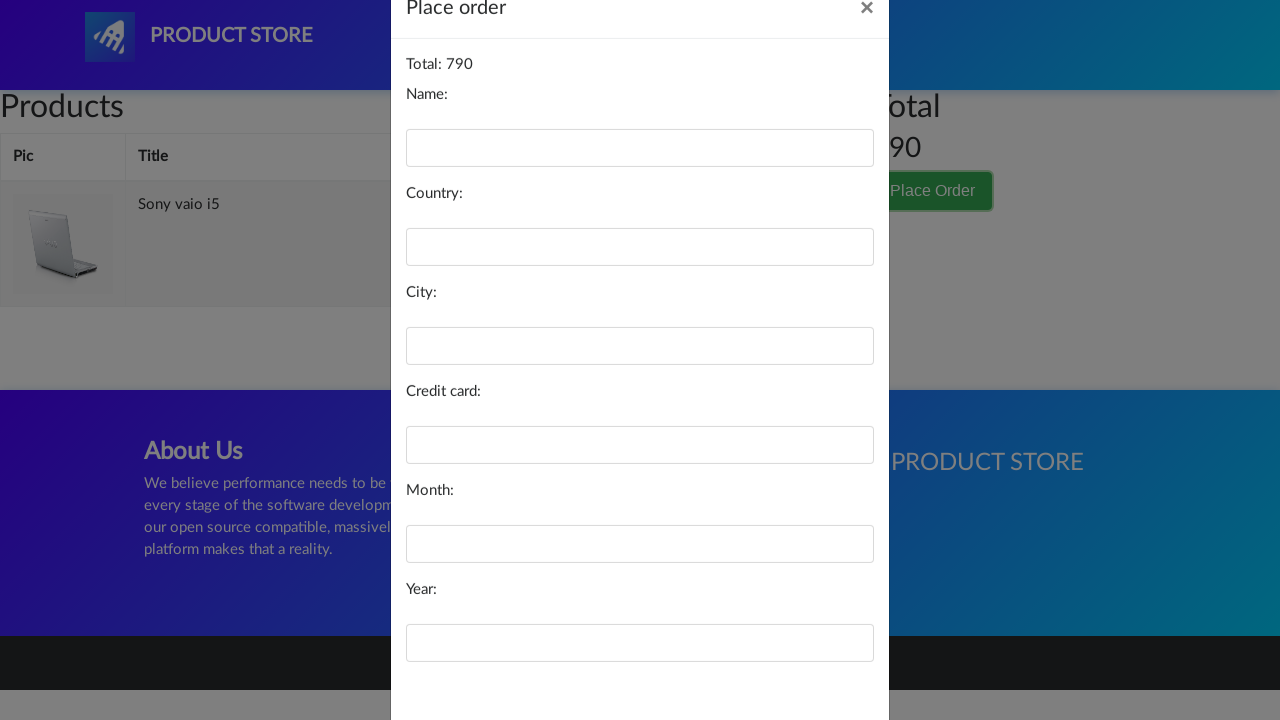

Filled name field with 'Robert Smith' on #name
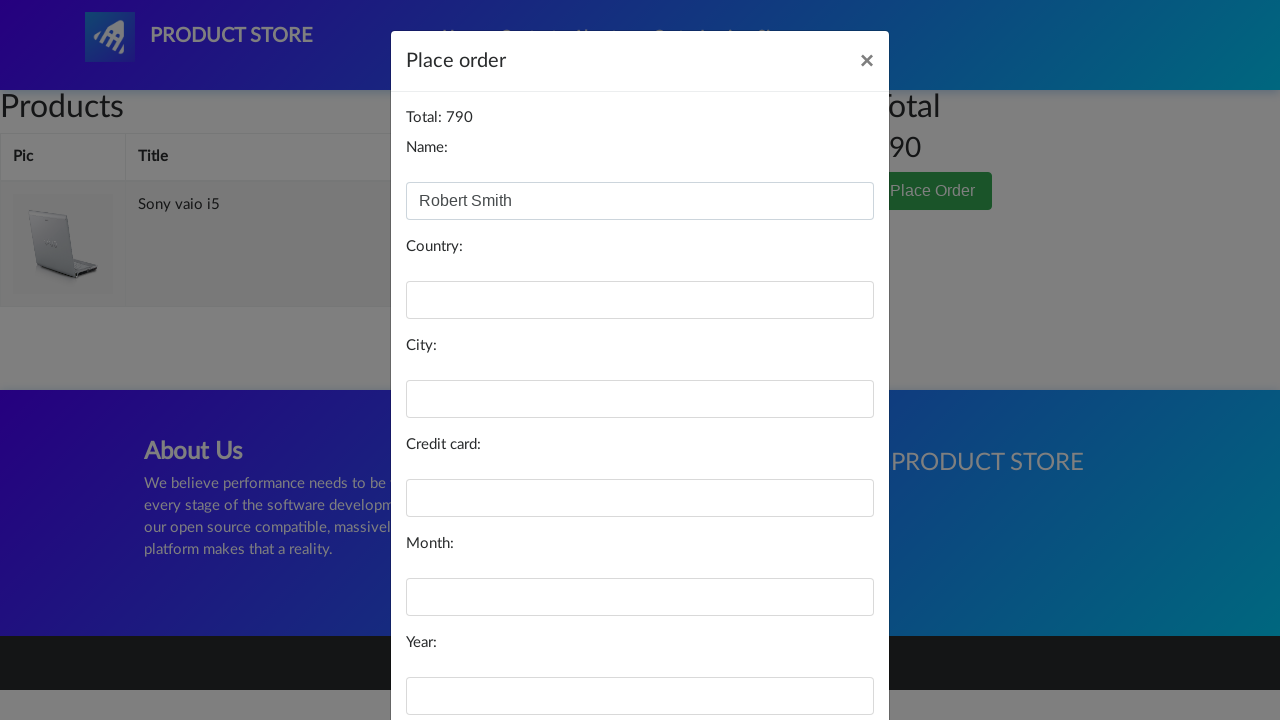

Filled country field with 'Canada' on #country
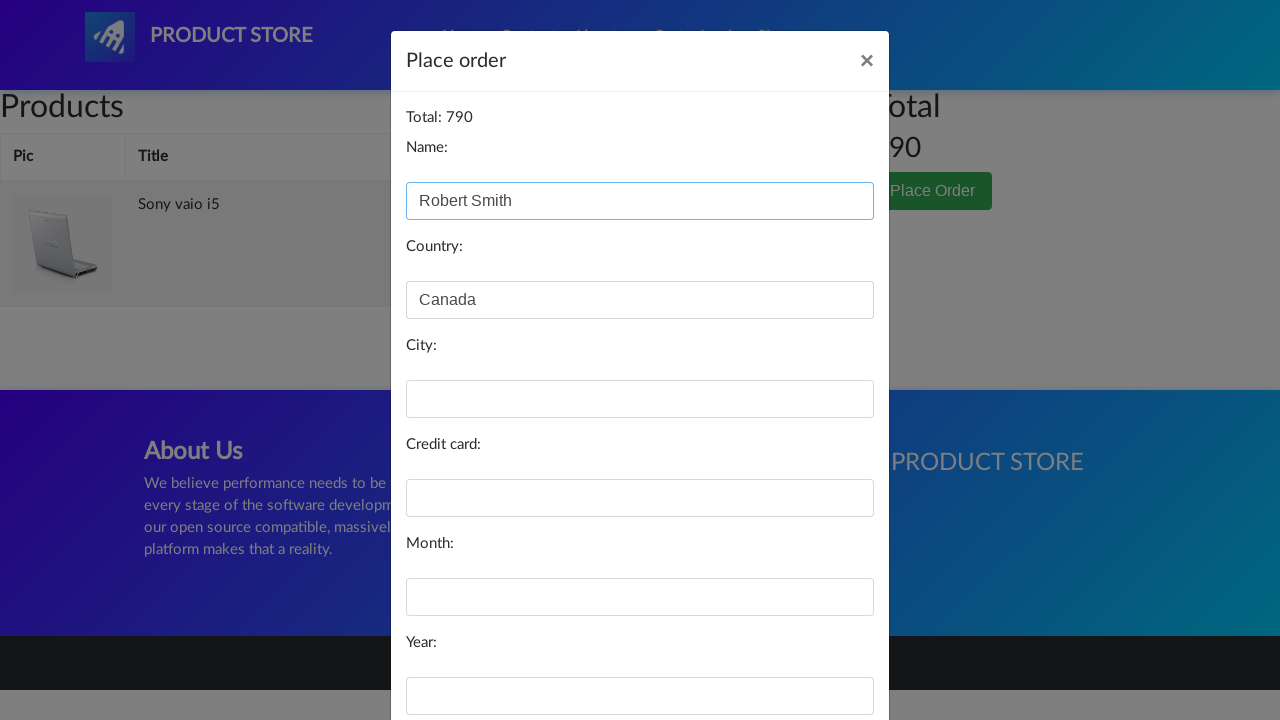

Filled city field with 'Toronto' on #city
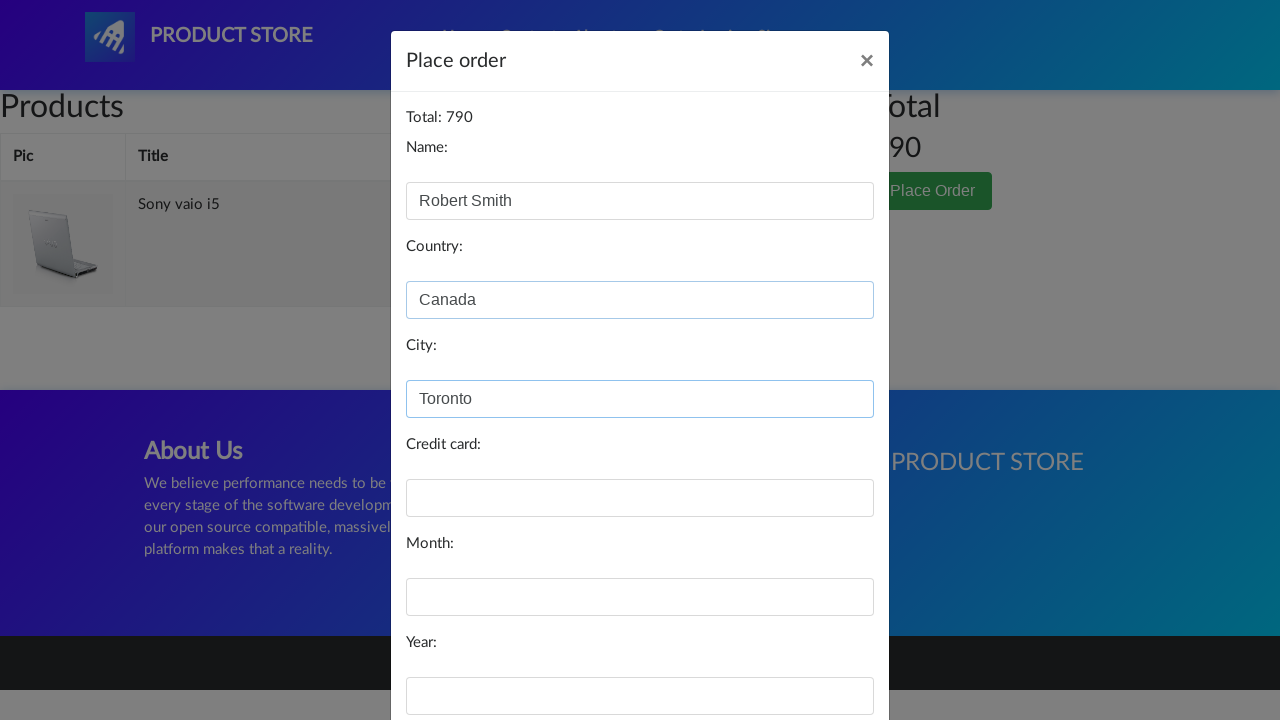

Filled credit card field with card number on #card
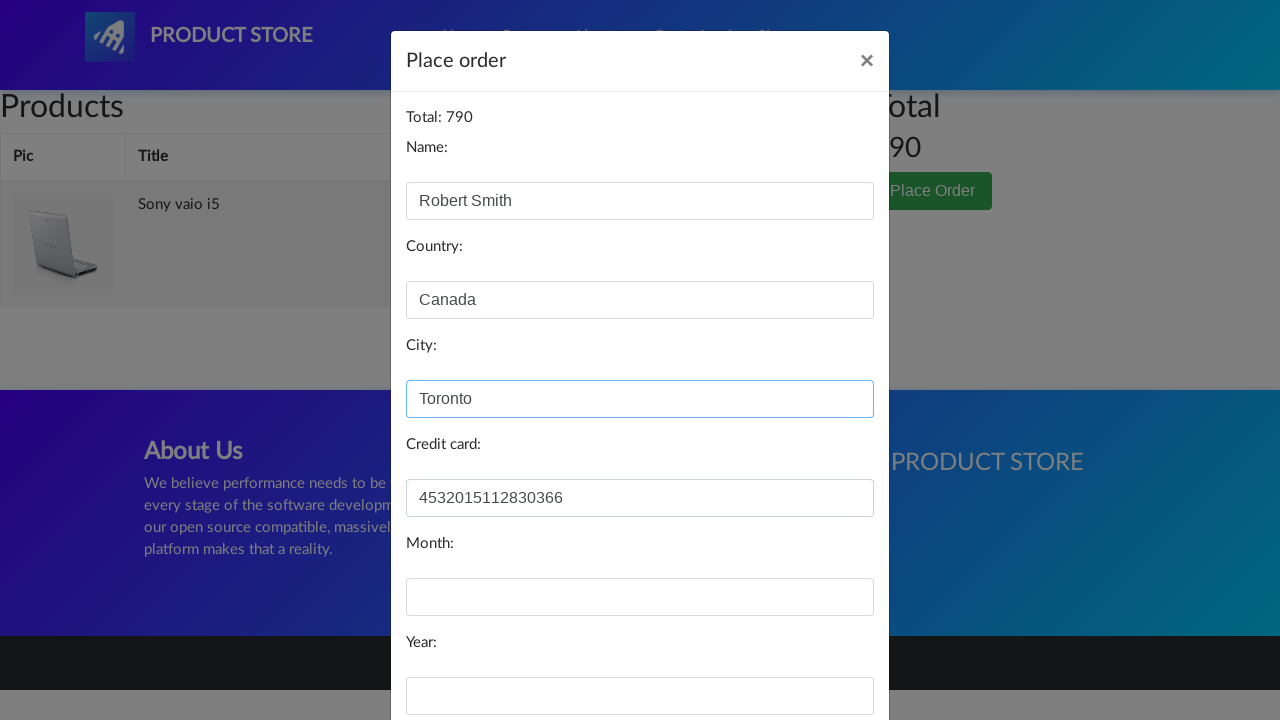

Filled month field with 'December' on #month
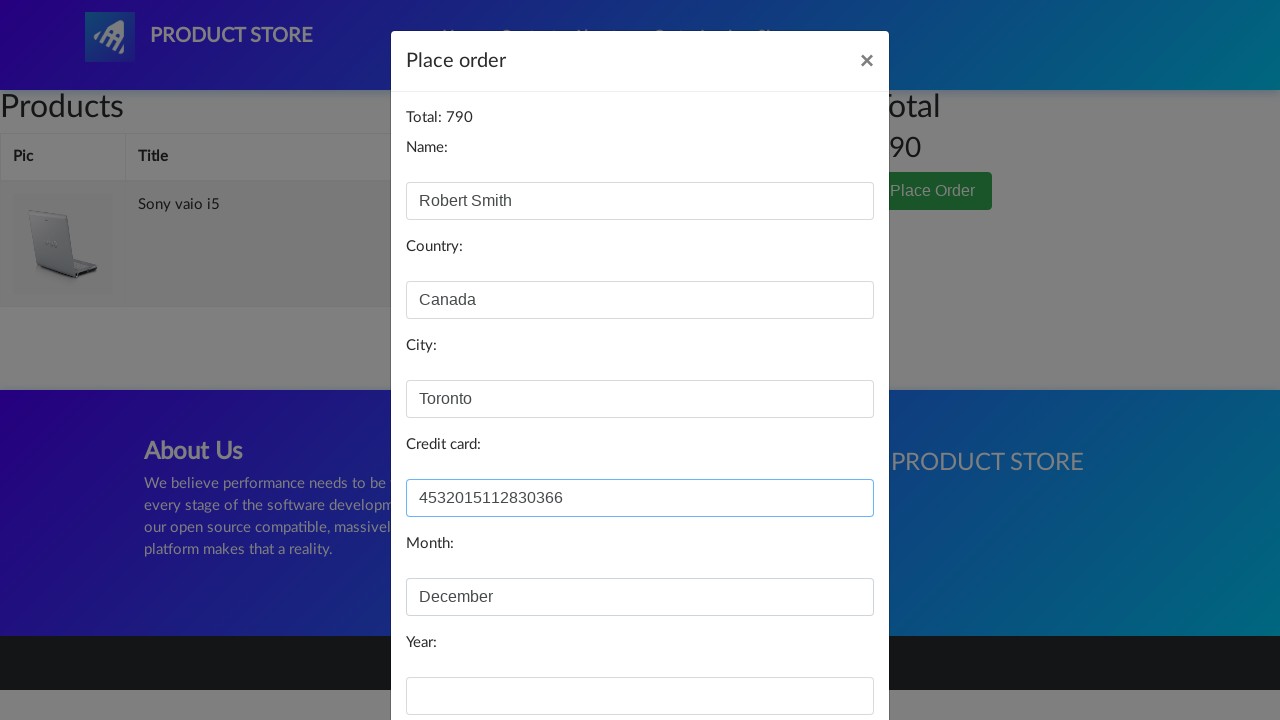

Filled year field with '2025' on #year
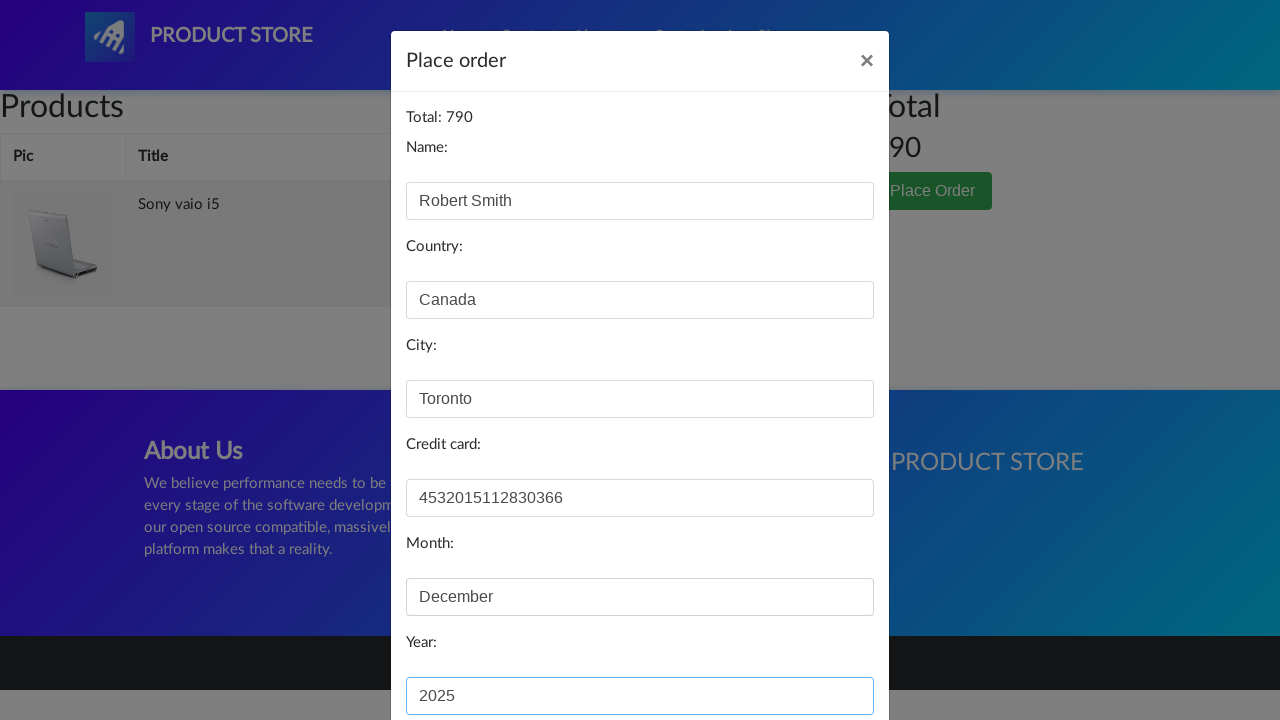

Clicked Purchase button to complete order at (823, 655) on #orderModal button:text('Purchase')
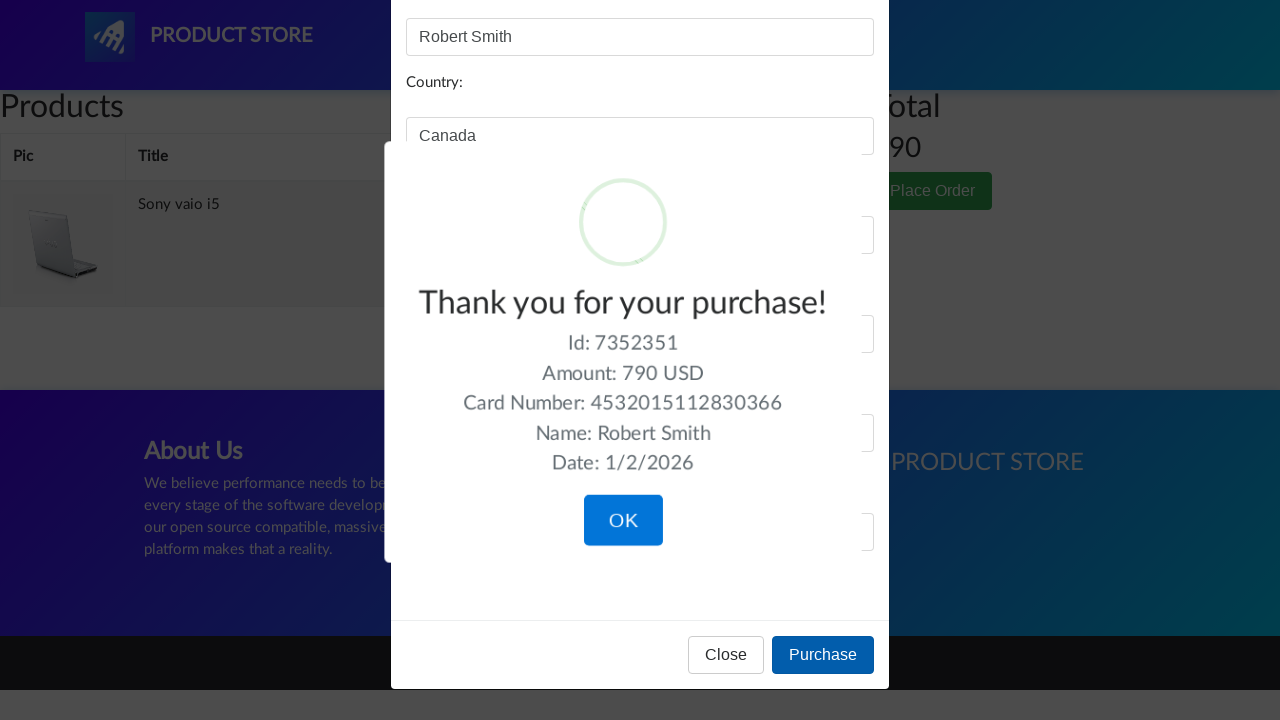

Order confirmation alert appeared
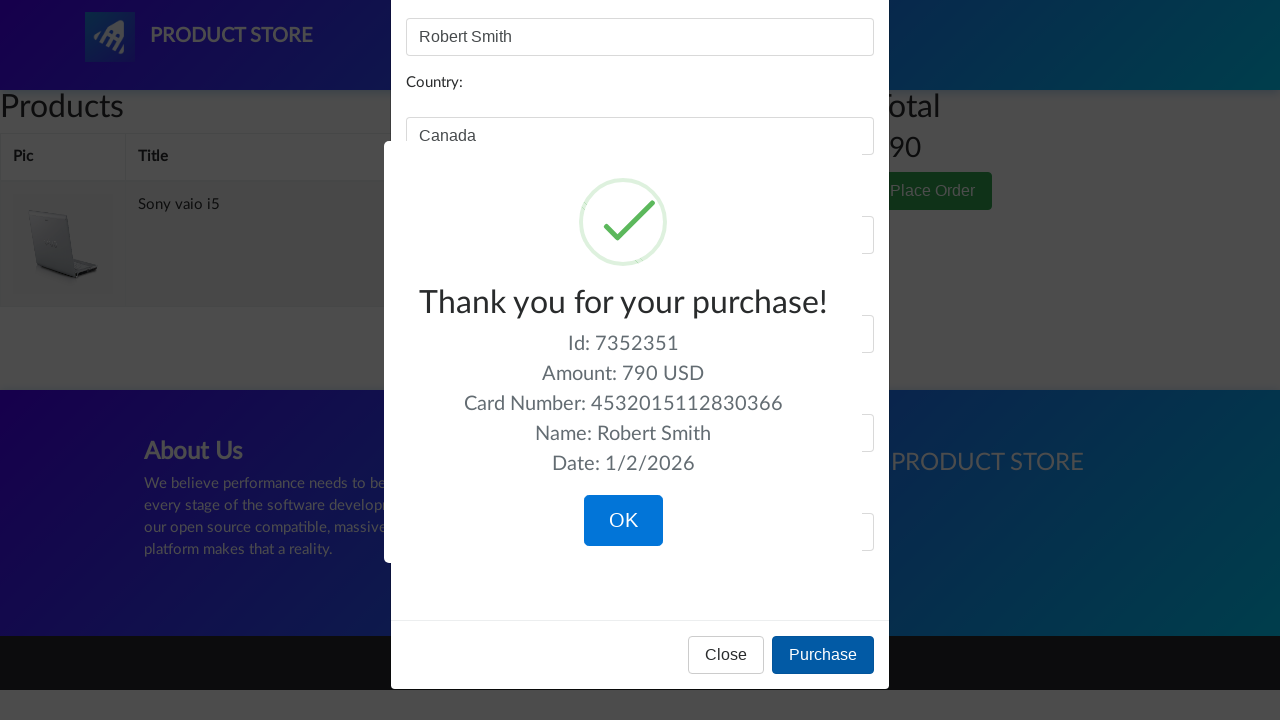

Clicked confirm button on order success alert at (623, 521) on .sweet-alert button.confirm
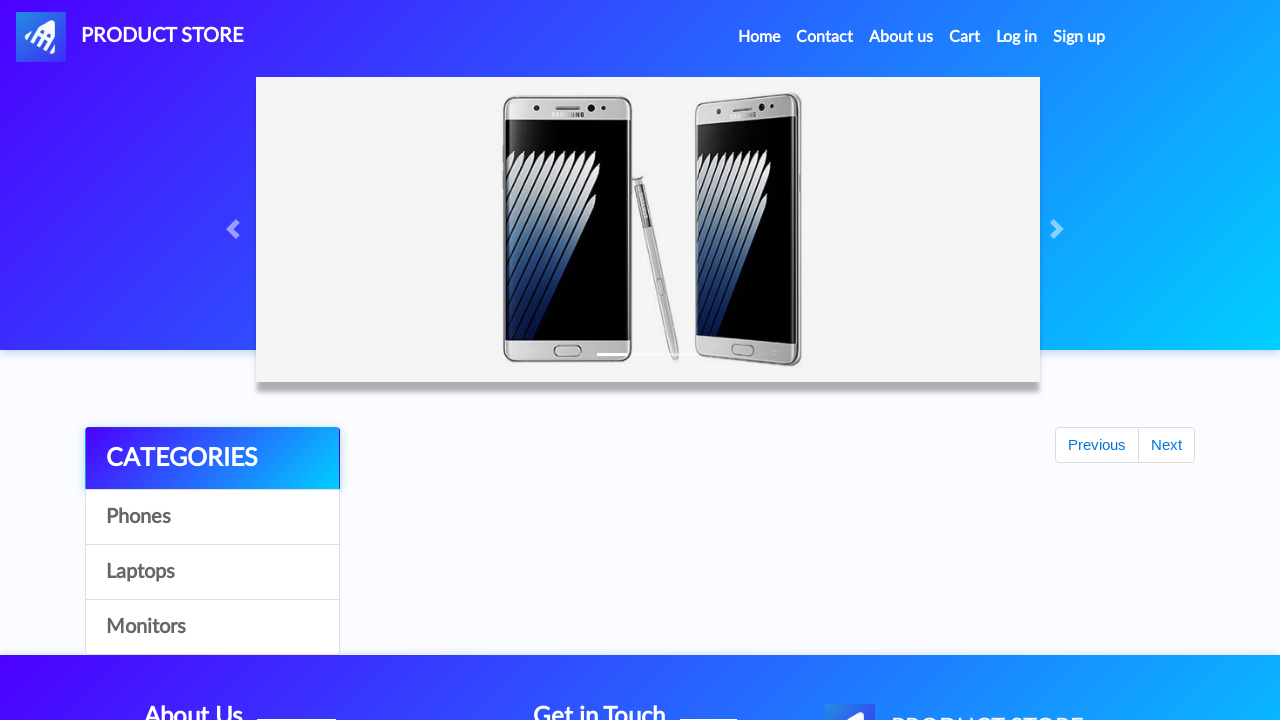

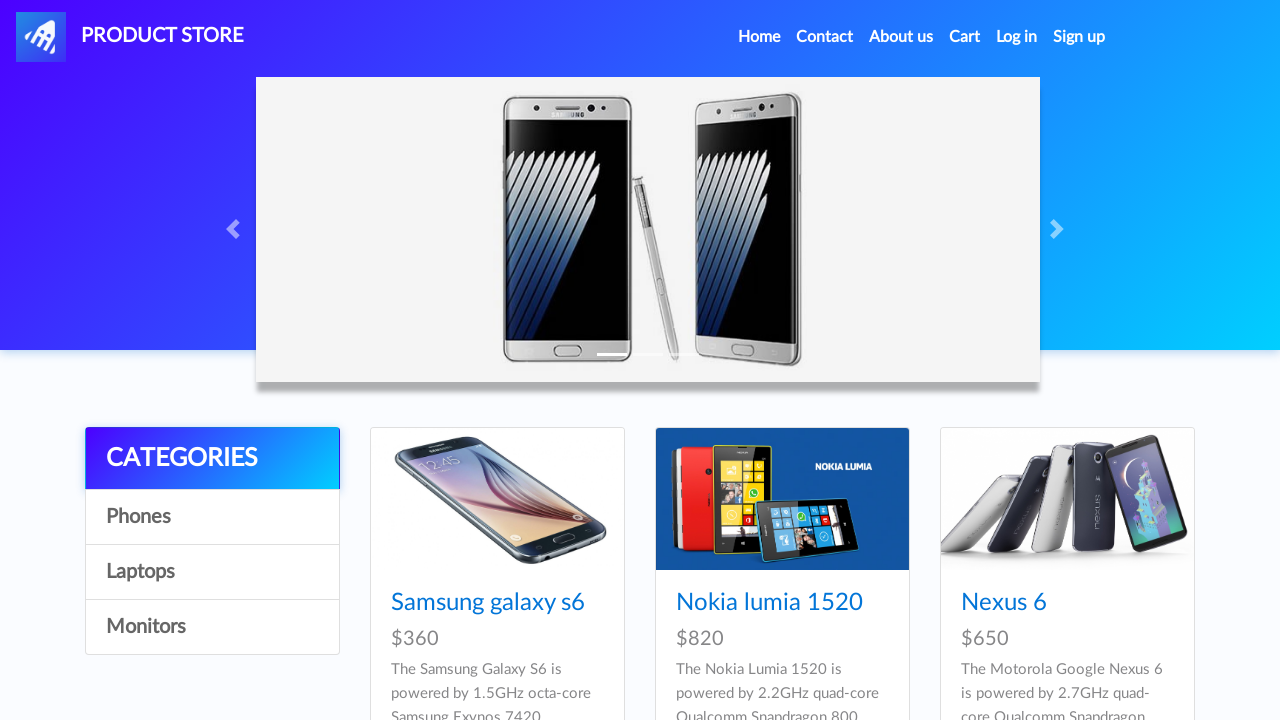